Tests double-click functionality on a W3Schools demo page by switching to an iframe, double-clicking on a text element, and verifying that the text color style contains "red" after the double-click action.

Starting URL: https://www.w3schools.com/tags/tryit.asp?filename=tryhtml5_ev_ondblclick2

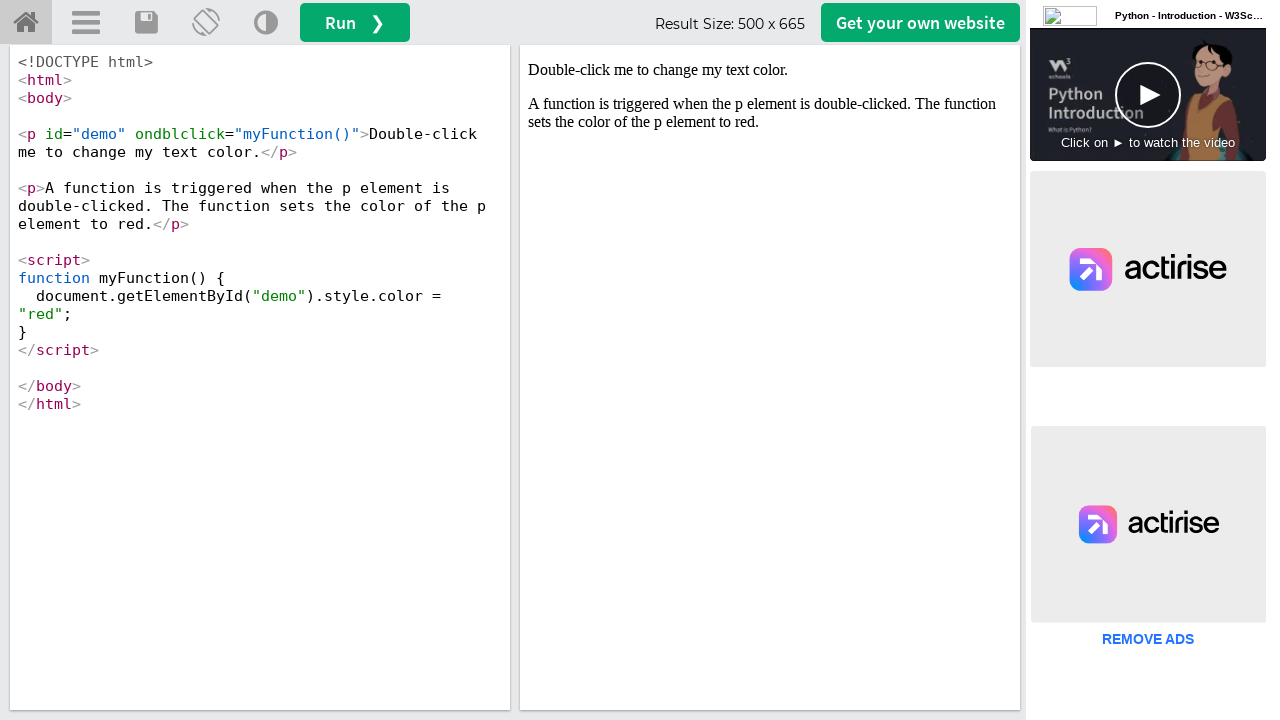

Located iframe with ID 'iframeResult'
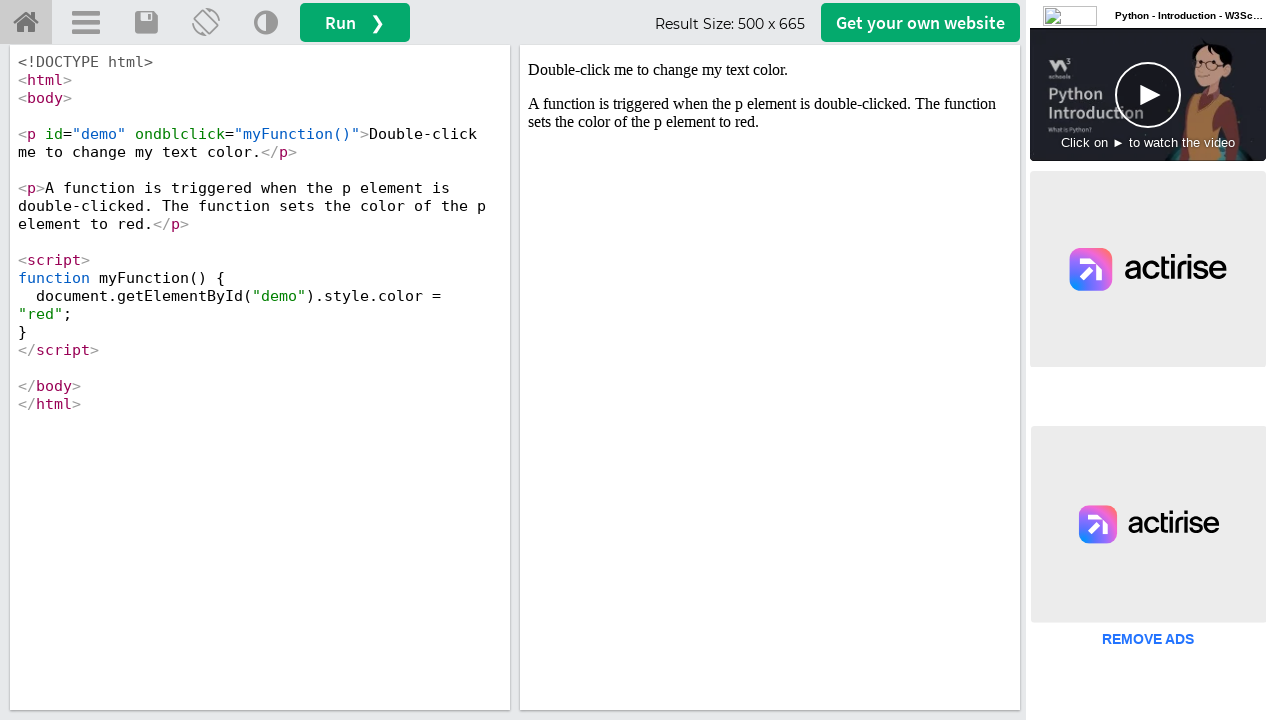

Located text element with ID 'demo' inside iframe
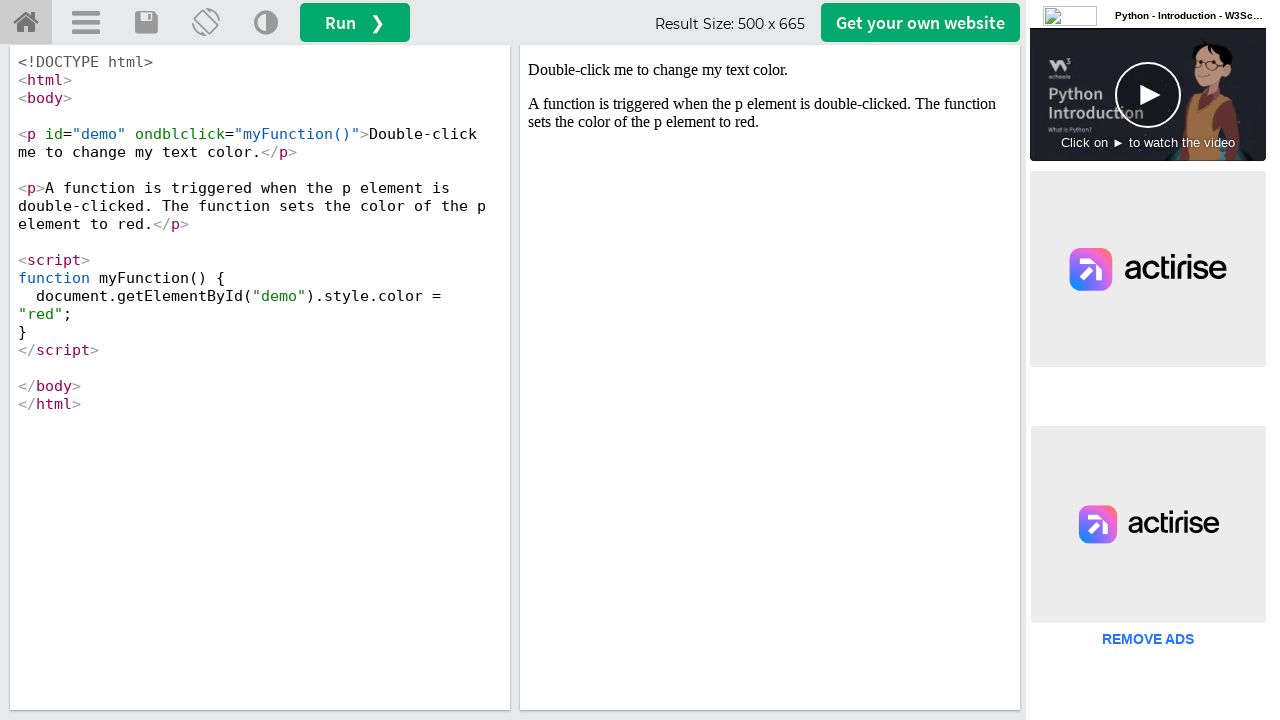

Double-clicked on the text element at (770, 70) on #iframeResult >> internal:control=enter-frame >> #demo
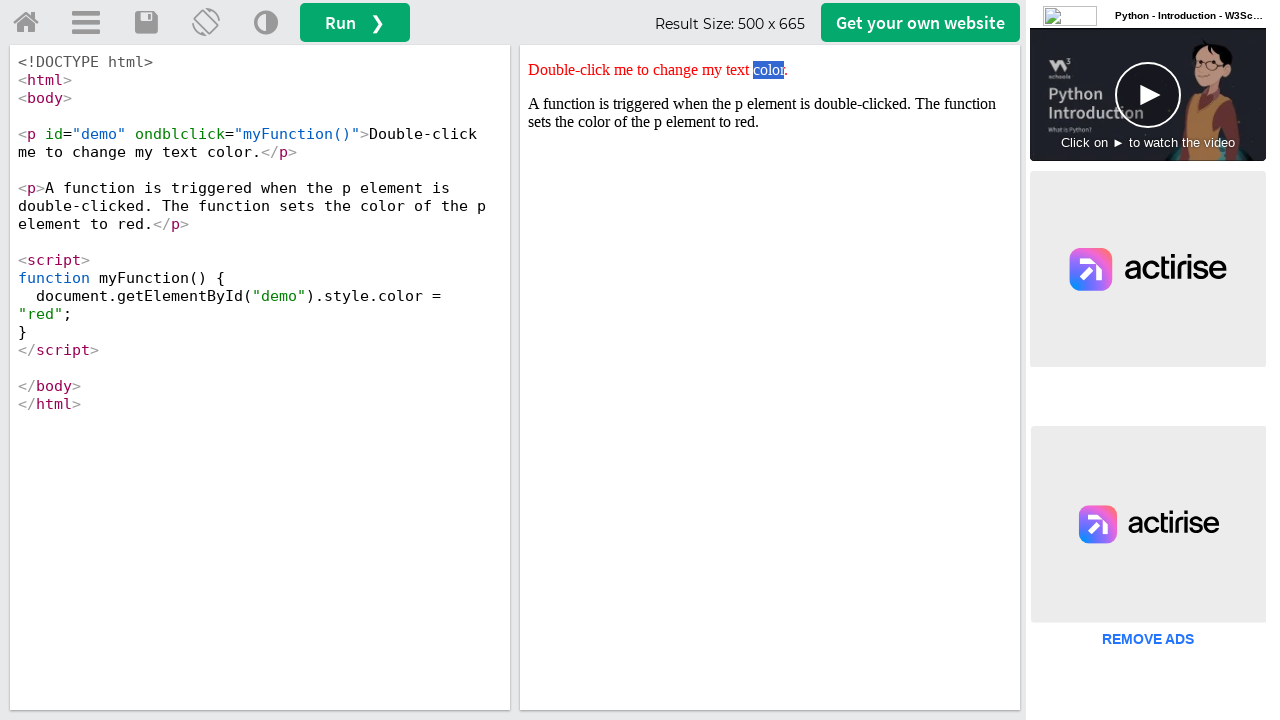

Retrieved style attribute from text element
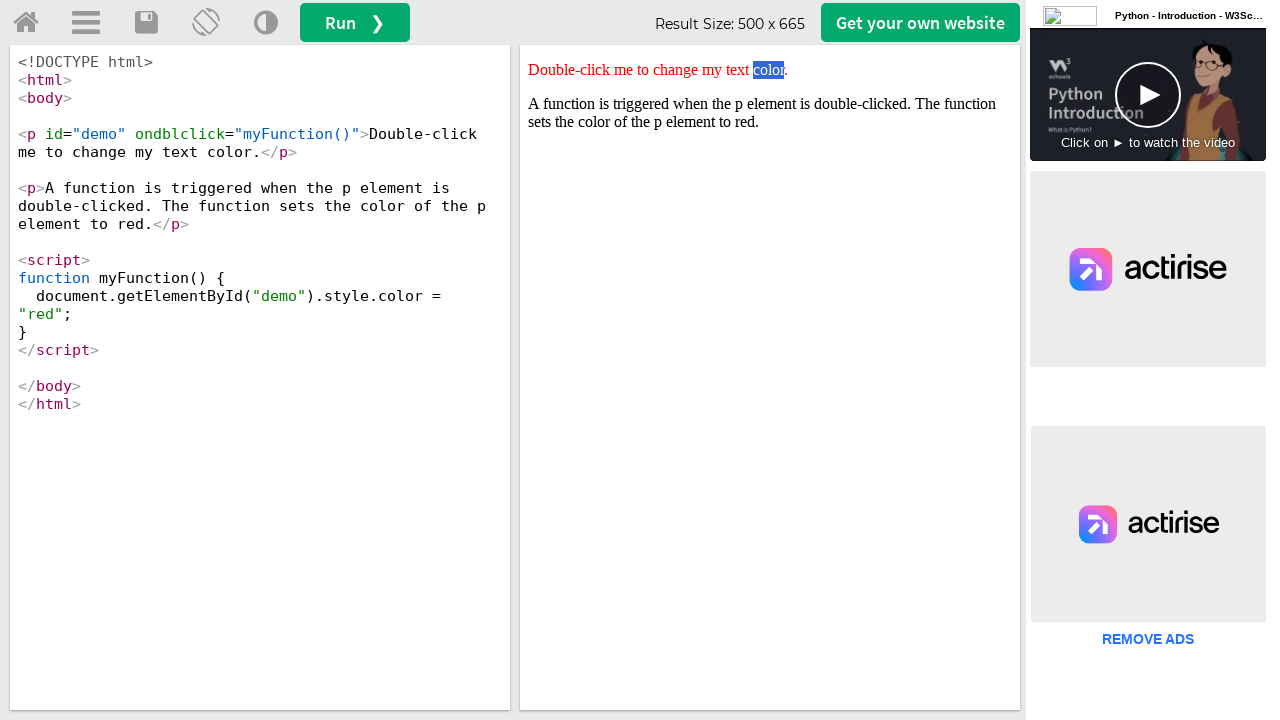

Verified that style attribute contains 'red'
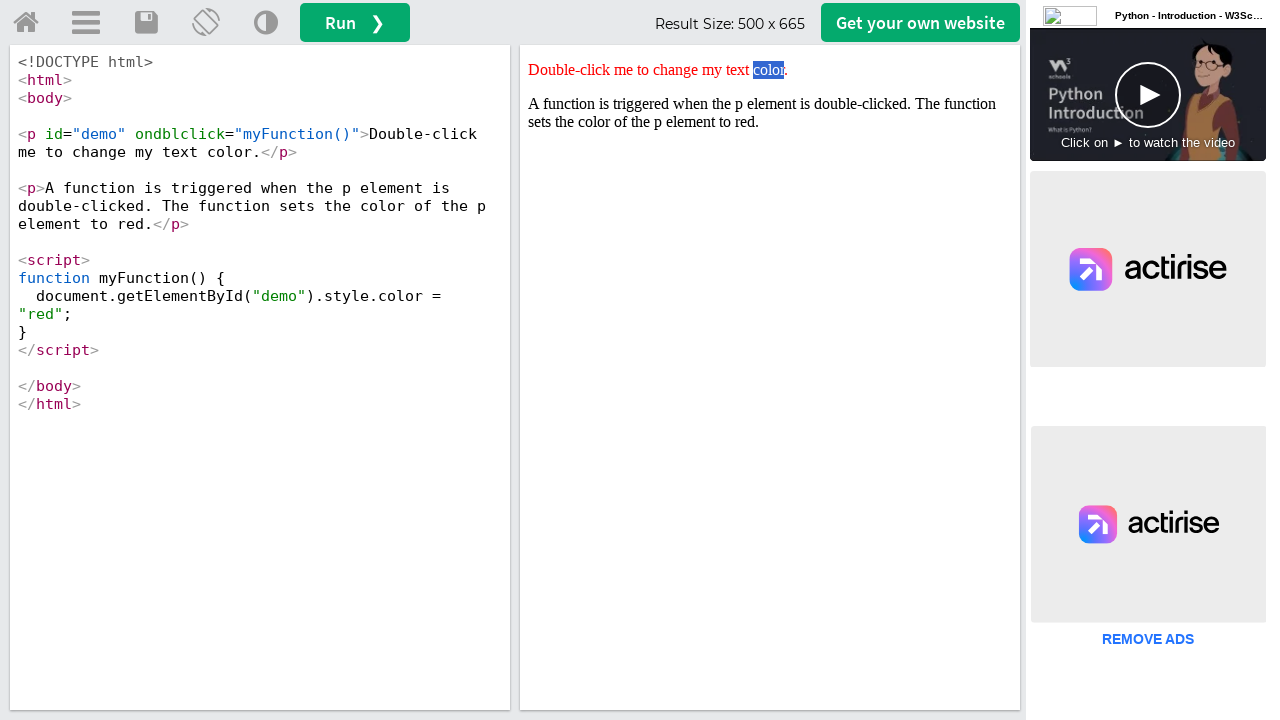

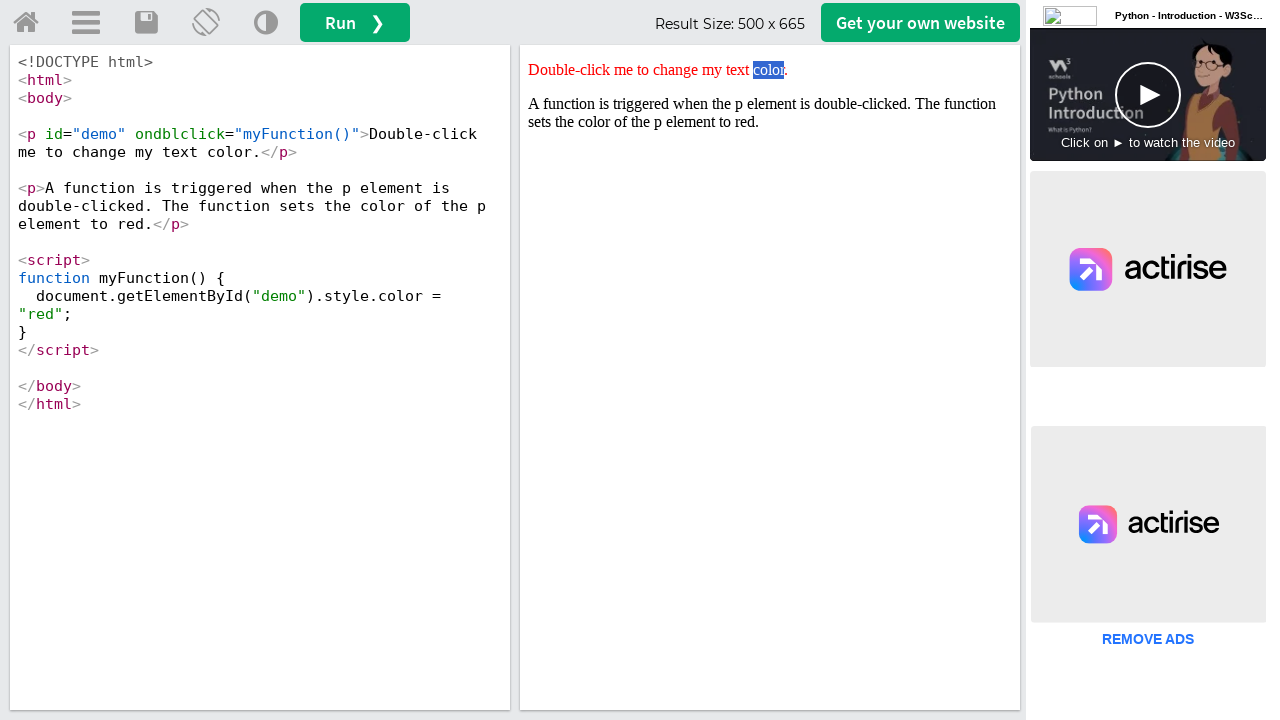